Tests division operation on the calculator by entering 4000 / 200 and then clearing

Starting URL: https://www.calculator.net/

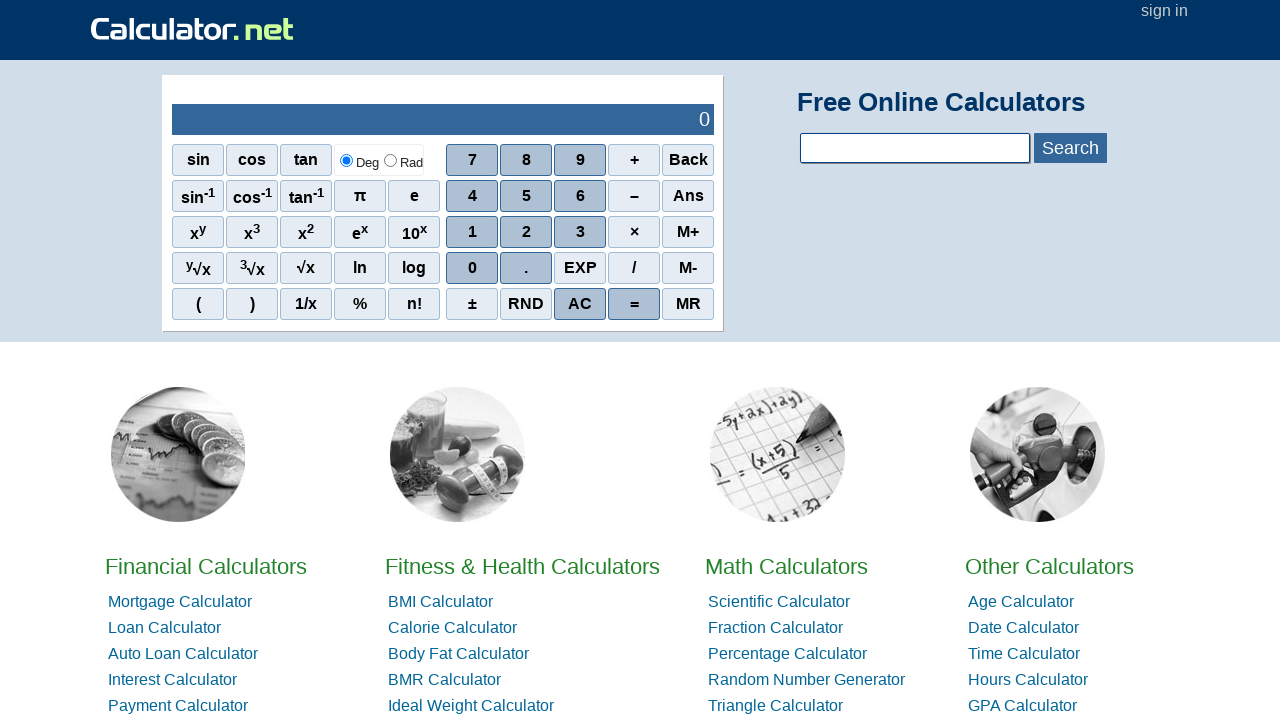

Clicked digit 4 at (472, 196) on xpath=//*[@id='sciout']/tbody/tr[2]/td[2]/div/div[2]/span[1]
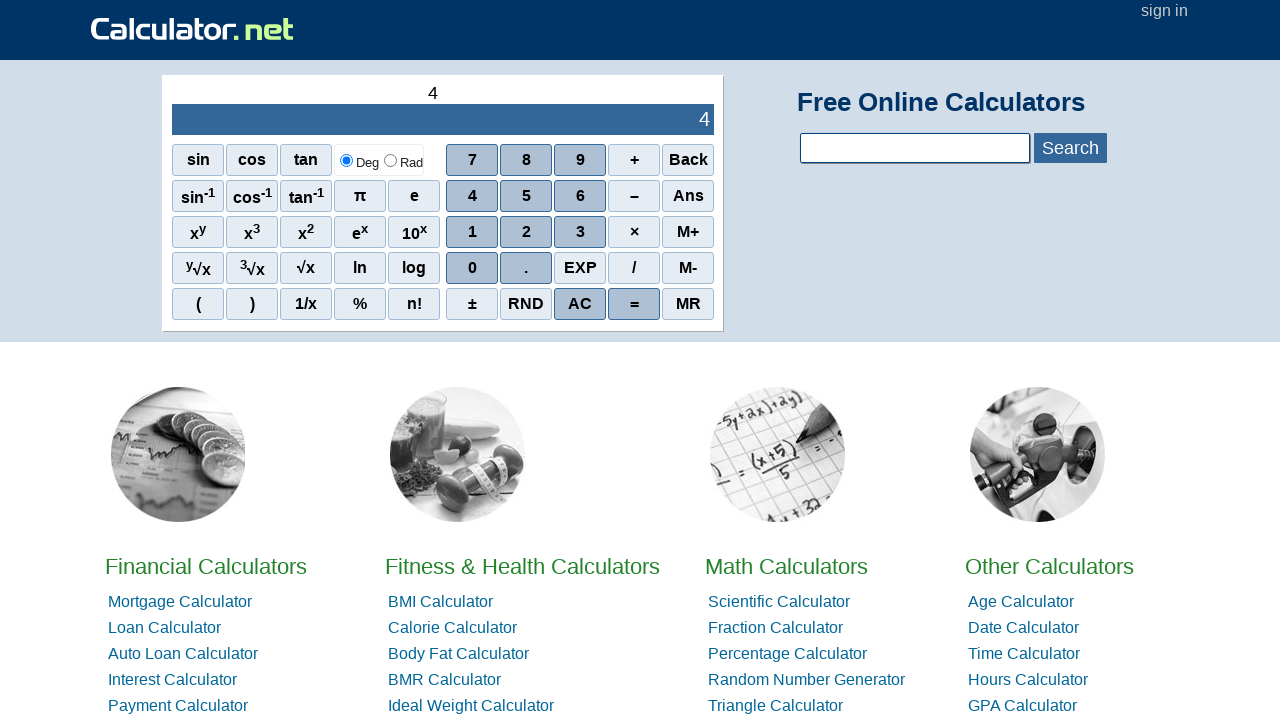

Clicked digit 0 at (472, 268) on xpath=//*[@id='sciout']/tbody/tr[2]/td[2]/div/div[4]/span[1]
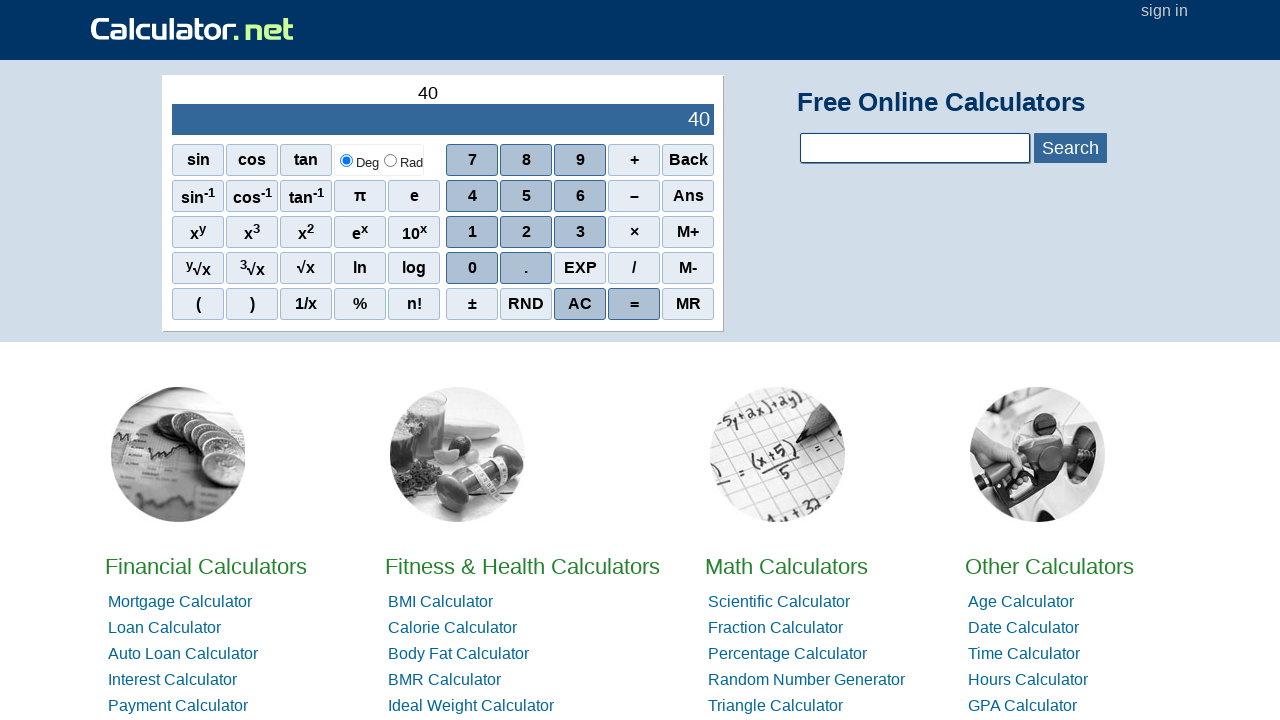

Clicked digit 0 at (472, 268) on xpath=//*[@id='sciout']/tbody/tr[2]/td[2]/div/div[4]/span[1]
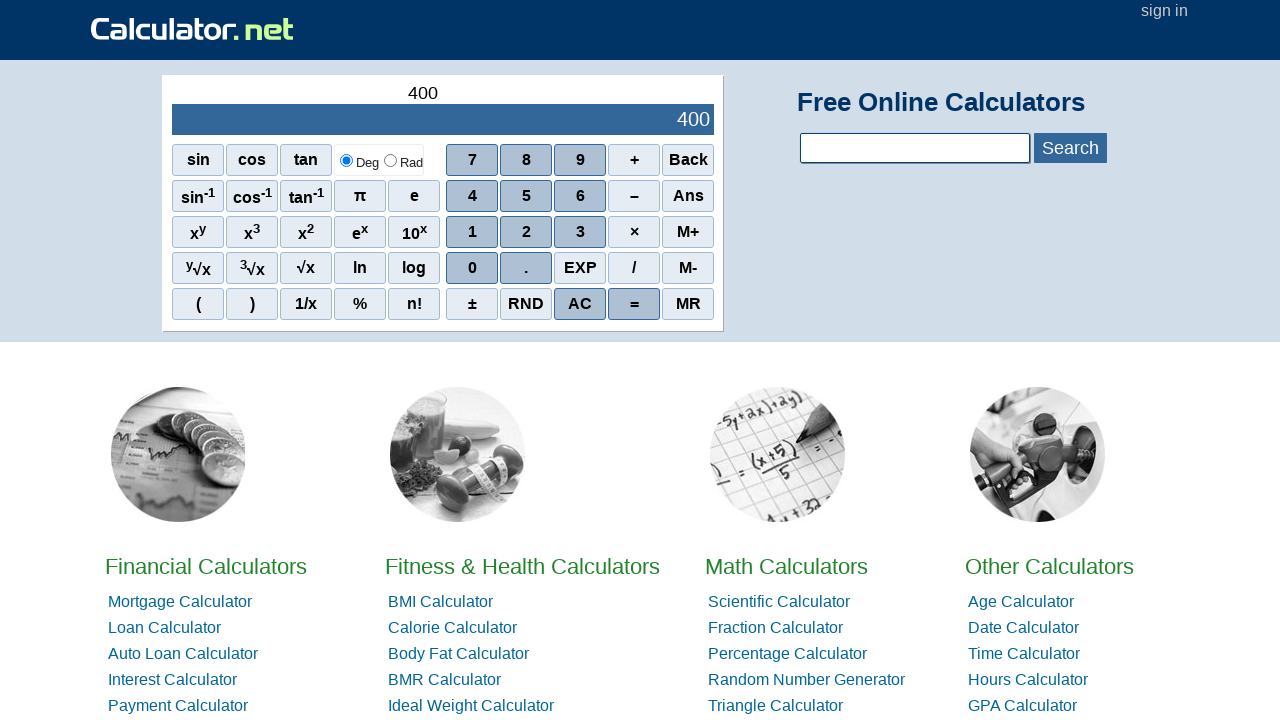

Clicked digit 0 at (472, 268) on xpath=//*[@id='sciout']/tbody/tr[2]/td[2]/div/div[4]/span[1]
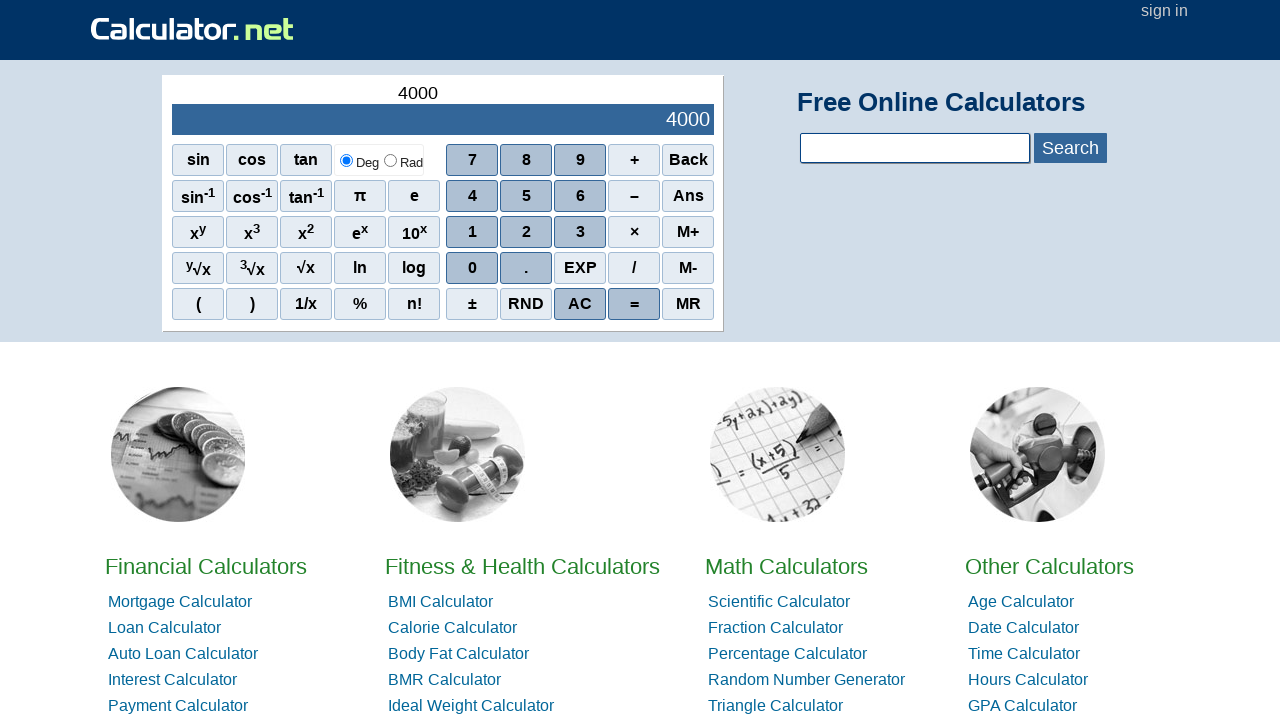

Clicked divide operator at (634, 268) on xpath=//*[@id='sciout']/tbody/tr[2]/td[2]/div/div[4]/span[4]
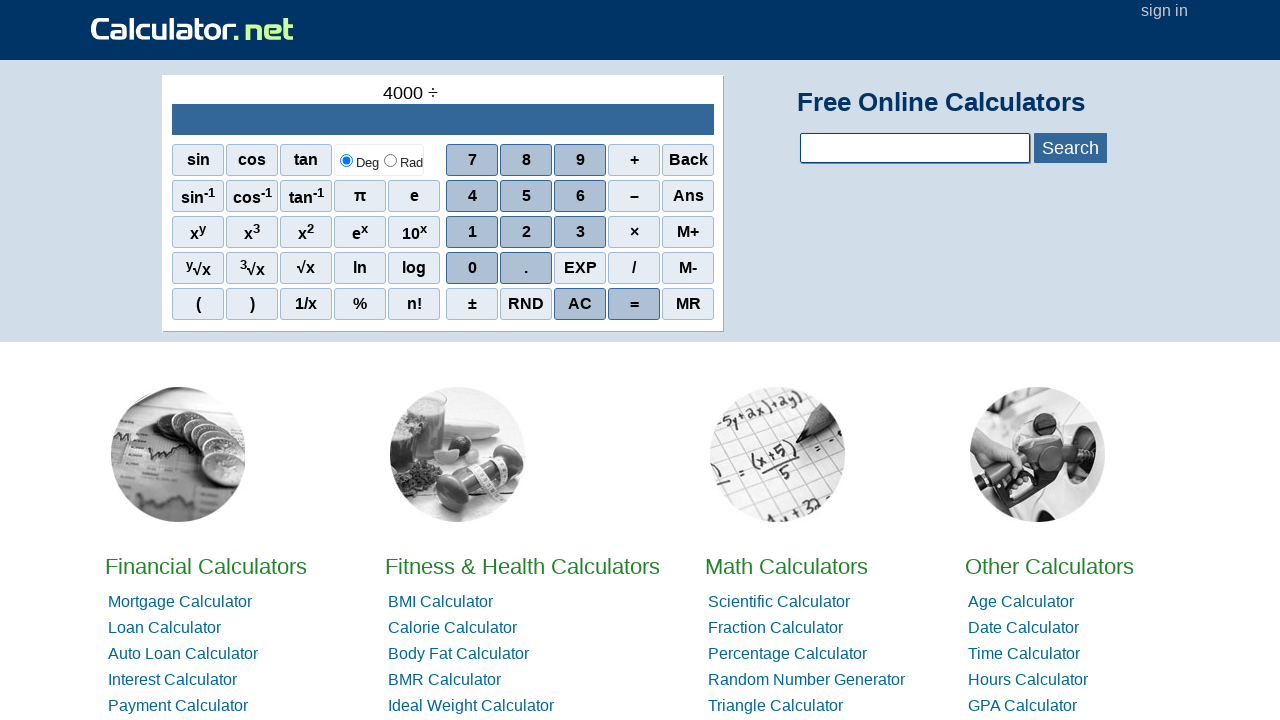

Clicked digit 2 at (526, 232) on xpath=//*[@id='sciout']/tbody/tr[2]/td[2]/div/div[3]/span[2]
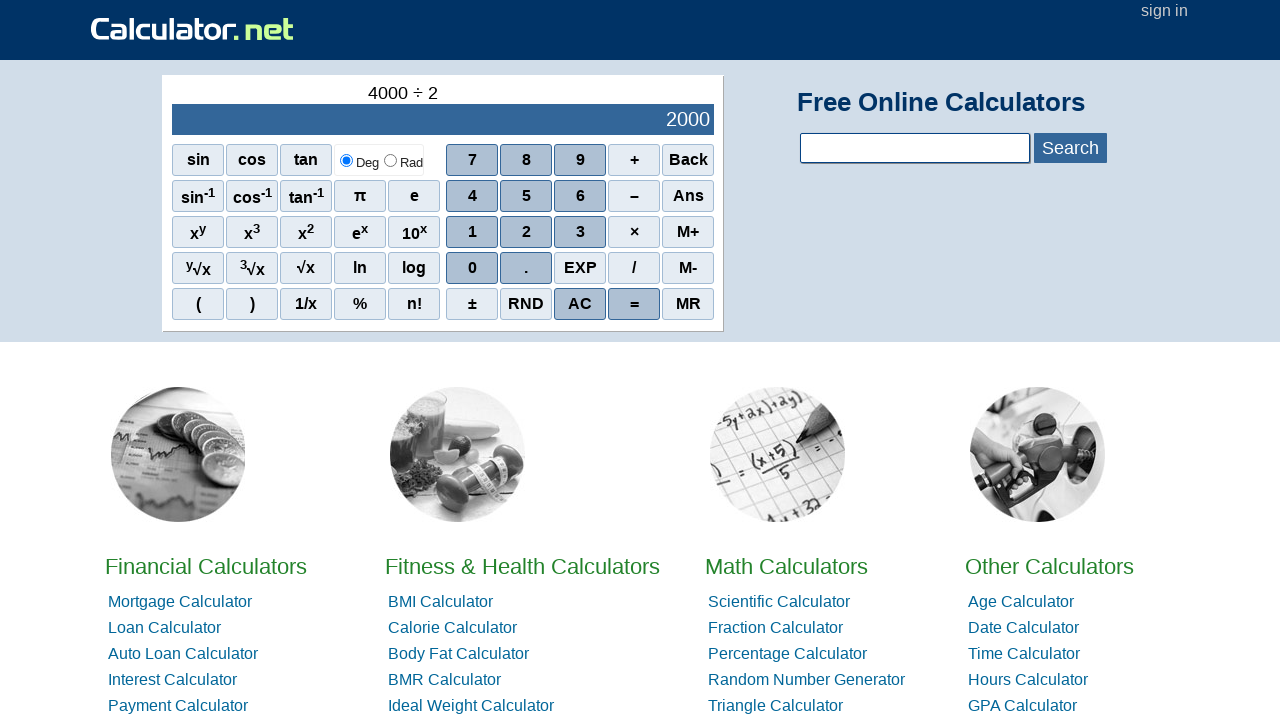

Clicked digit 0 at (472, 268) on xpath=//*[@id='sciout']/tbody/tr[2]/td[2]/div/div[4]/span[1]
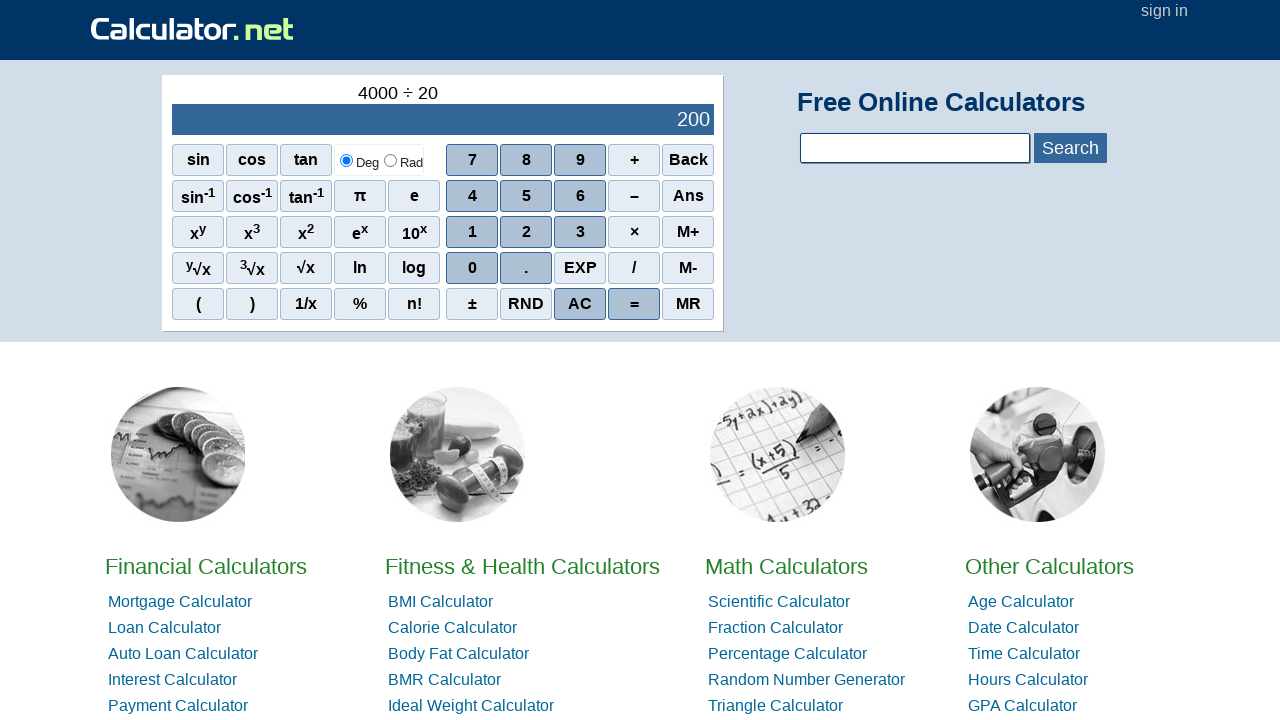

Clicked digit 0 at (472, 268) on xpath=//*[@id='sciout']/tbody/tr[2]/td[2]/div/div[4]/span[1]
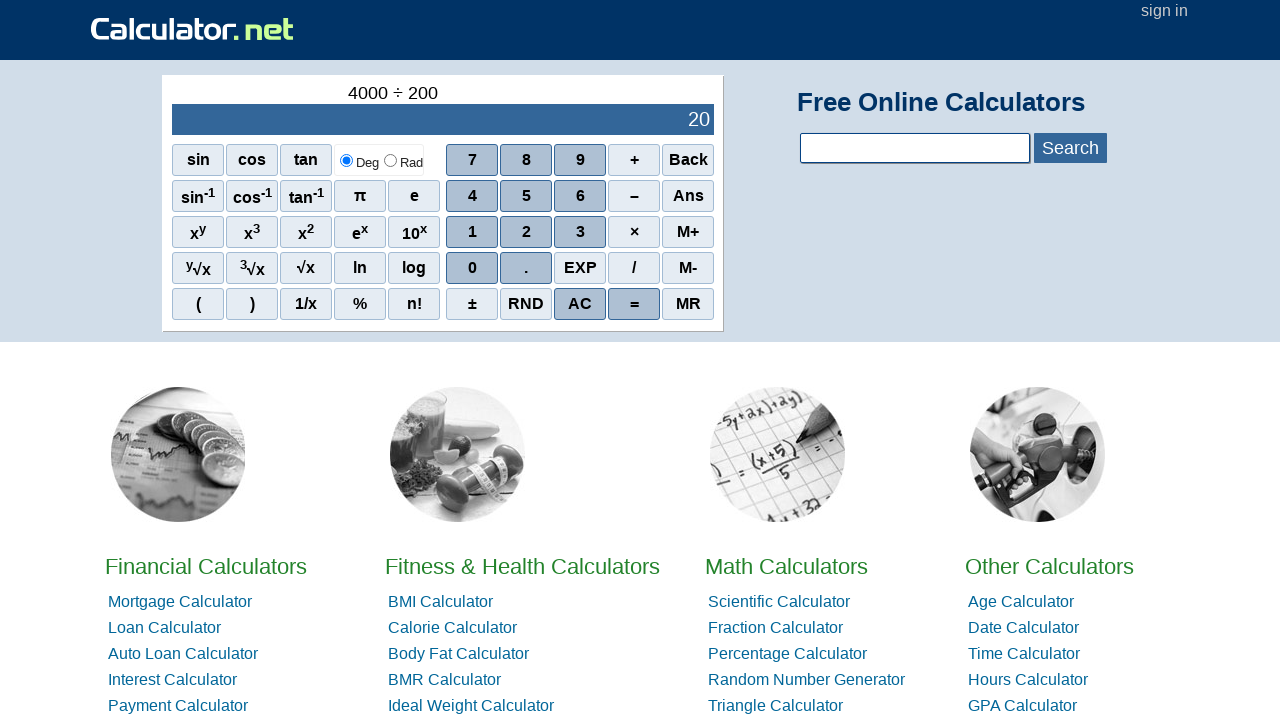

Clicked AC (All Clear) button at (580, 304) on xpath=//*[@id='sciout']/tbody/tr[2]/td[2]/div/div[5]/span[3]
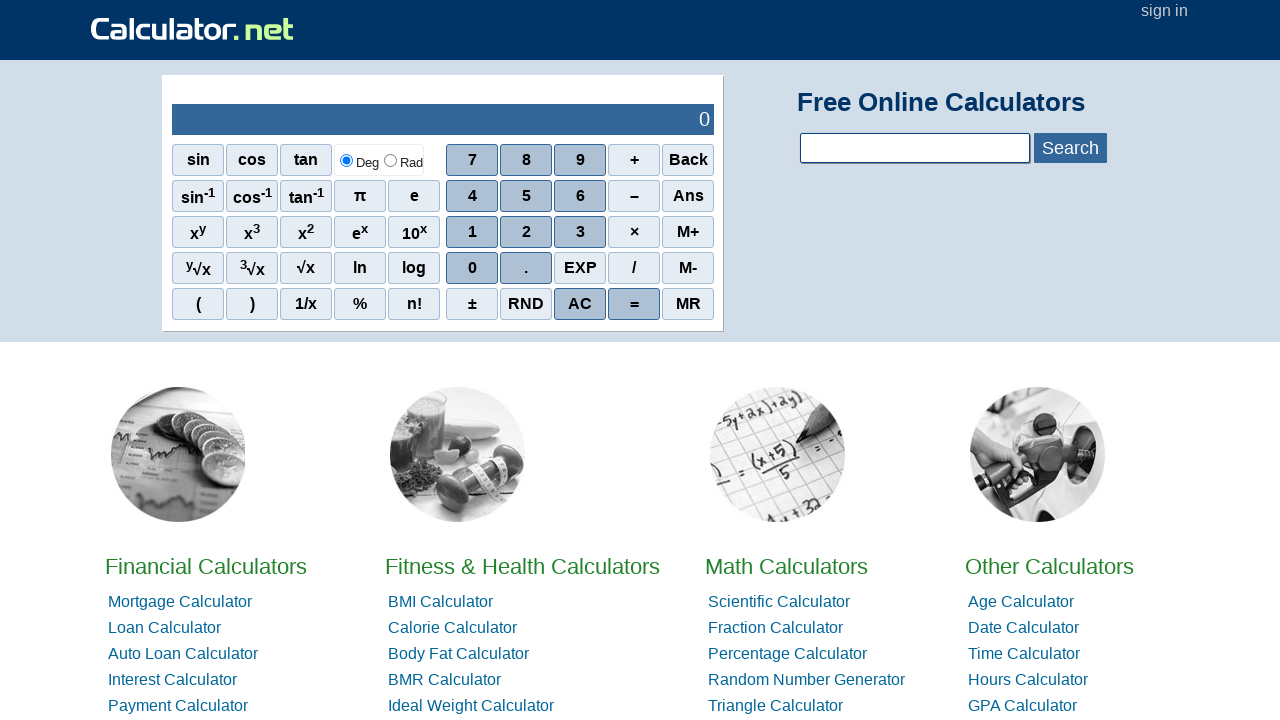

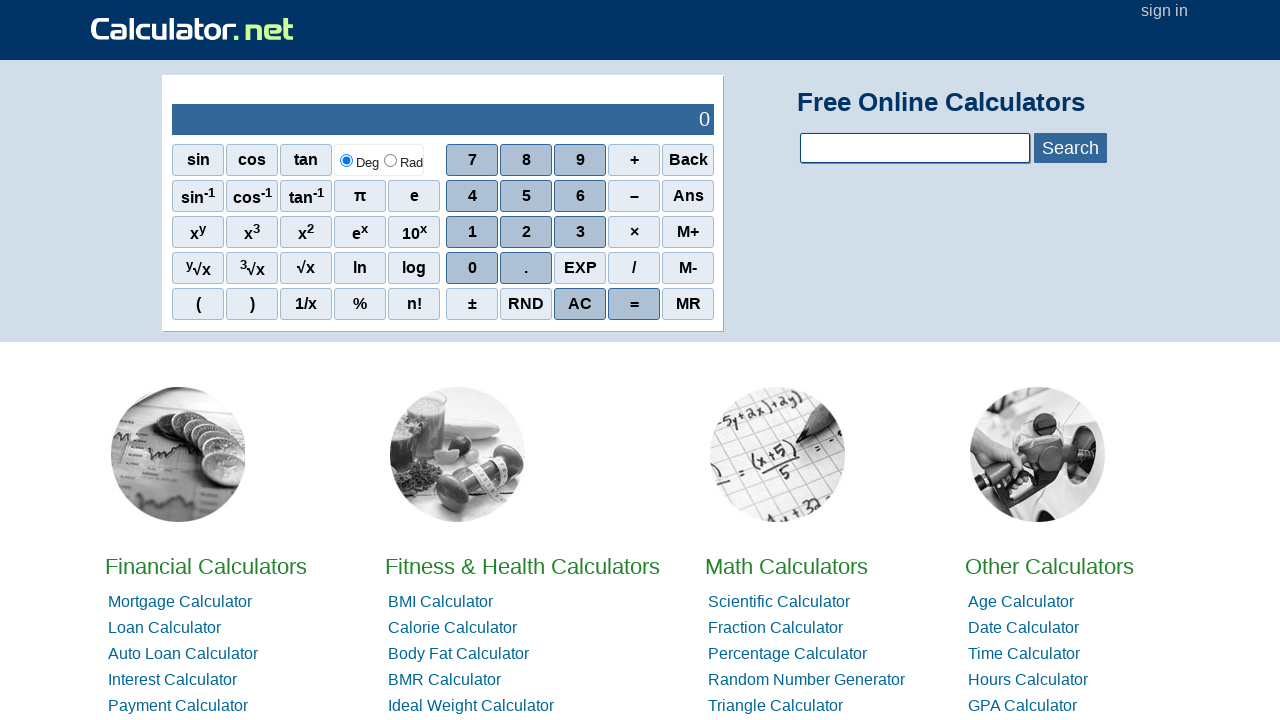